Tests starting and stopping a progress bar at 75% completion

Starting URL: http://www.uitestingplayground.com/

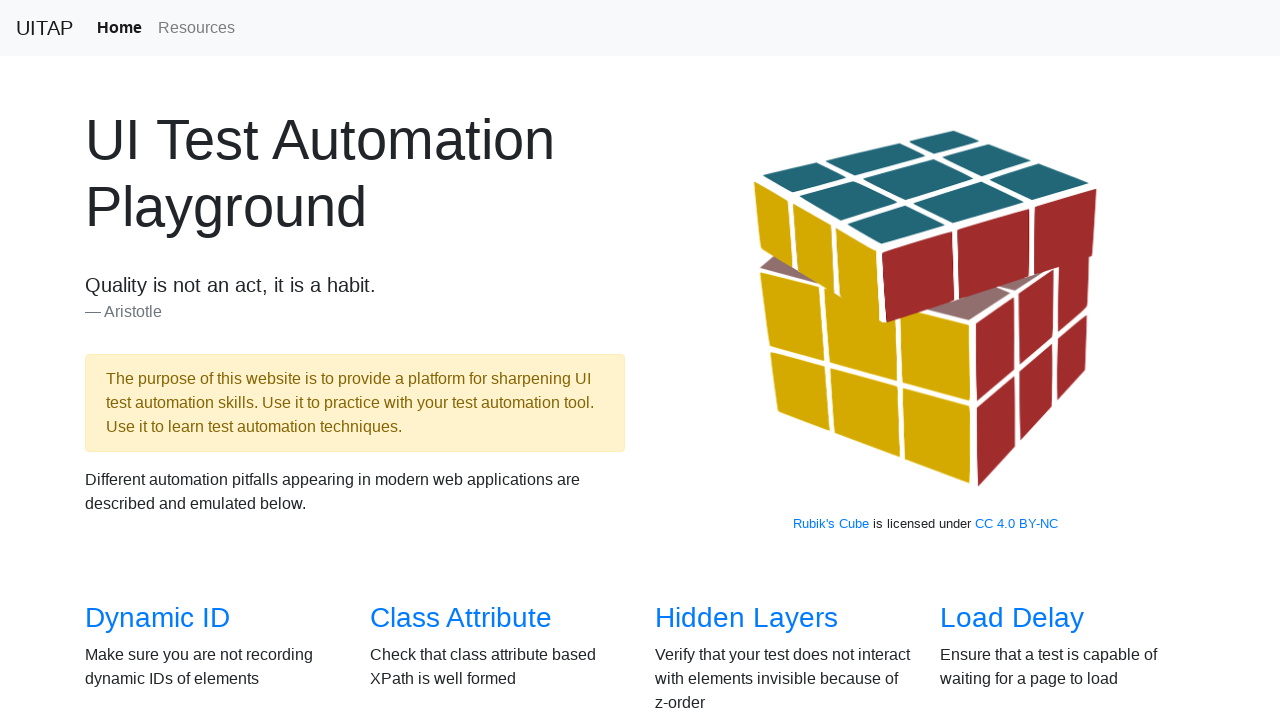

Clicked on Progress Bar link from home page at (1022, 361) on internal:role=link[name="Progress Bar"i]
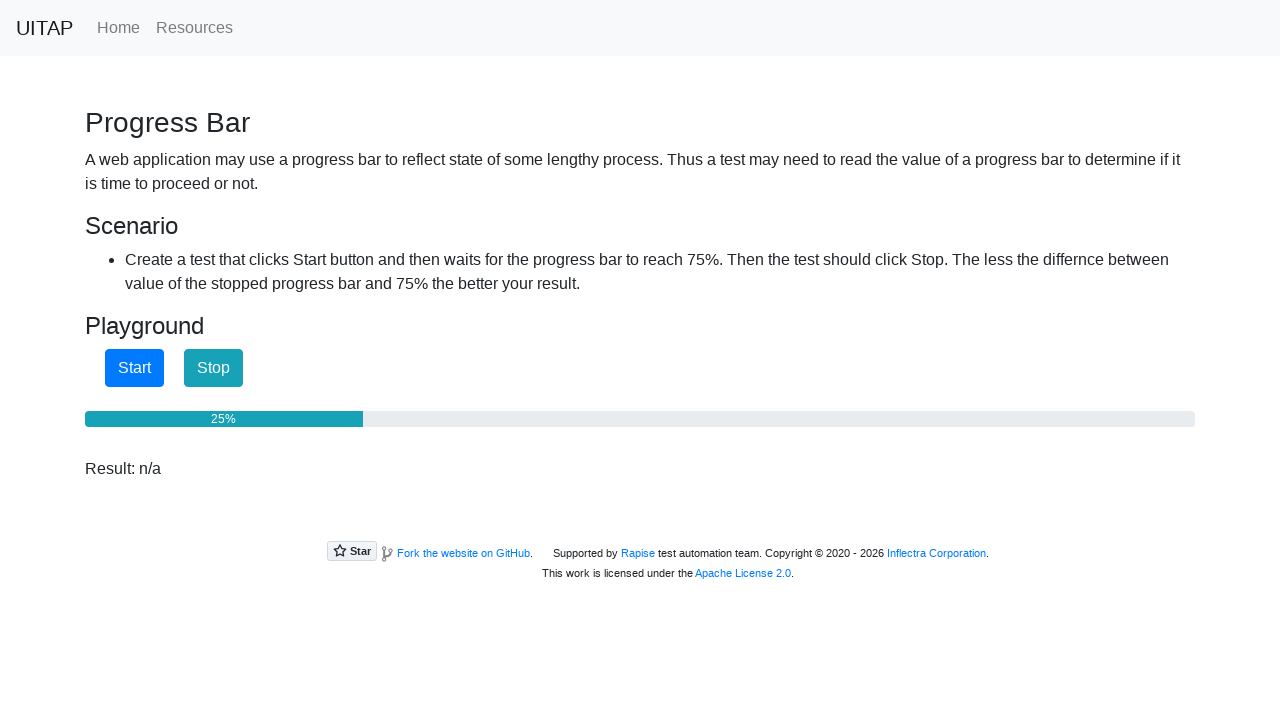

Clicked Start button to begin progress bar at (134, 368) on internal:role=button[name="Start"i]
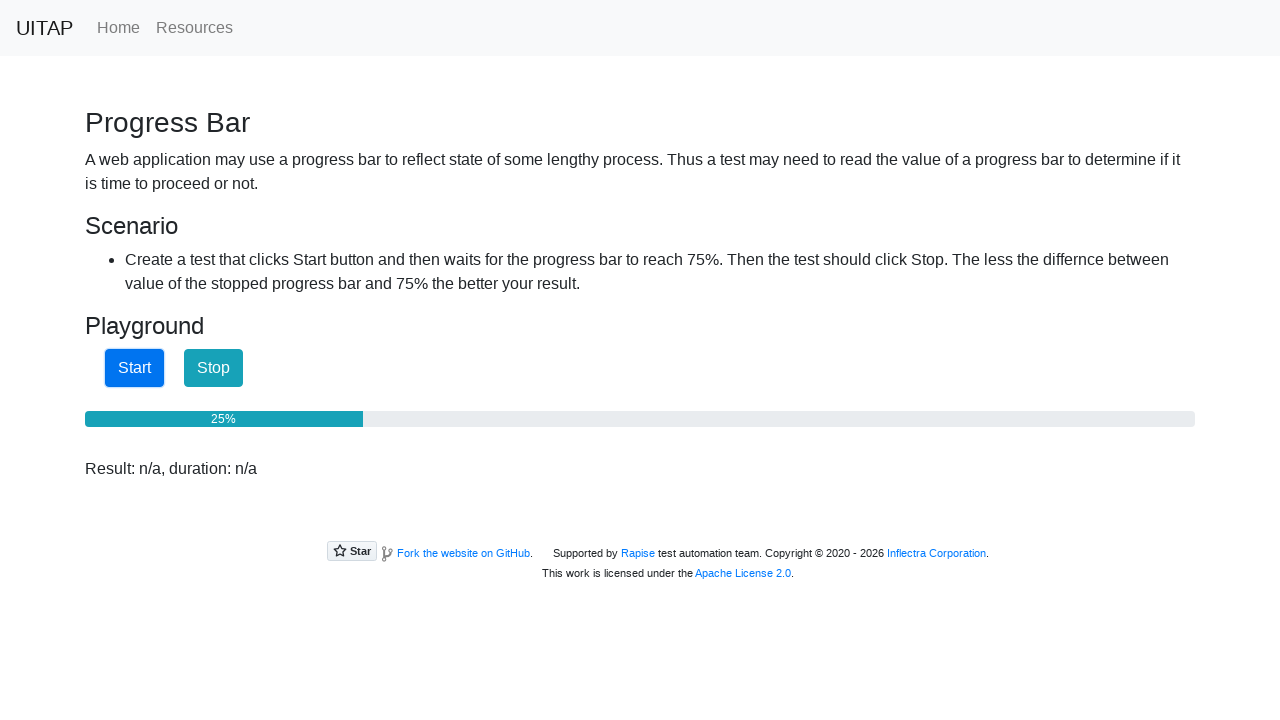

Waited for progress bar to reach 75% completion
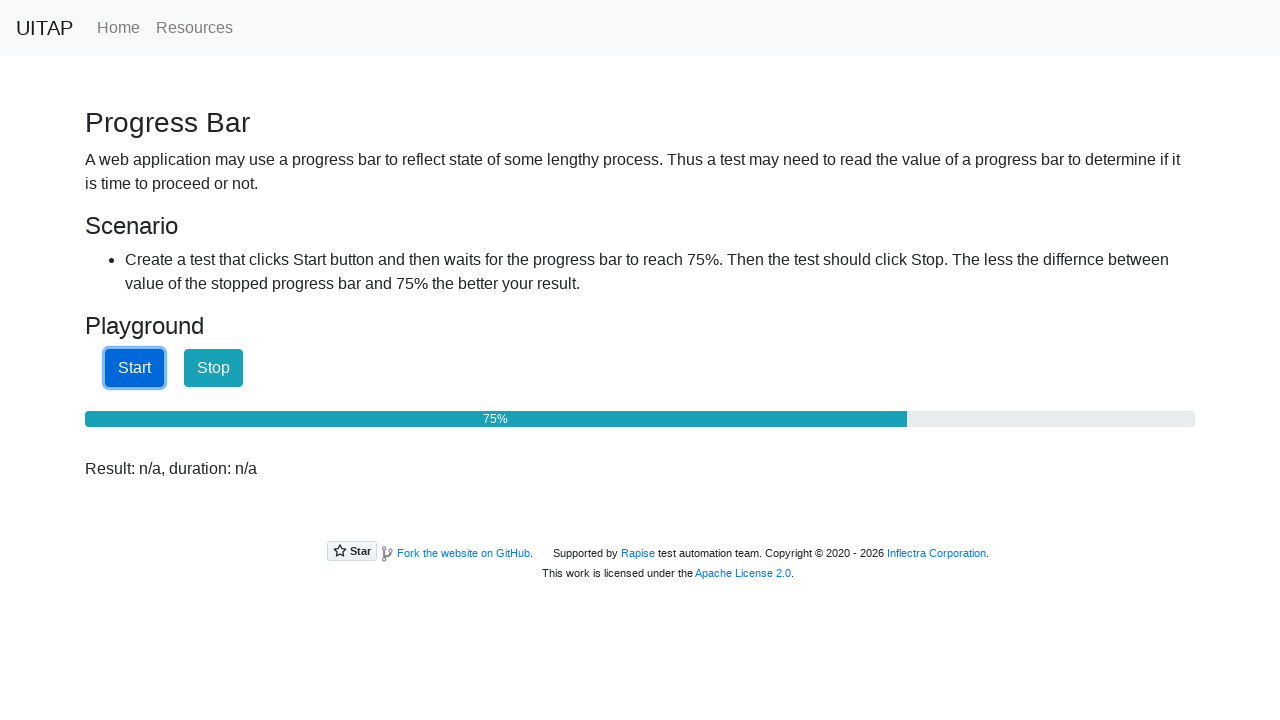

Clicked Stop button to halt progress bar at 75% at (214, 368) on internal:role=button[name="Stop"i]
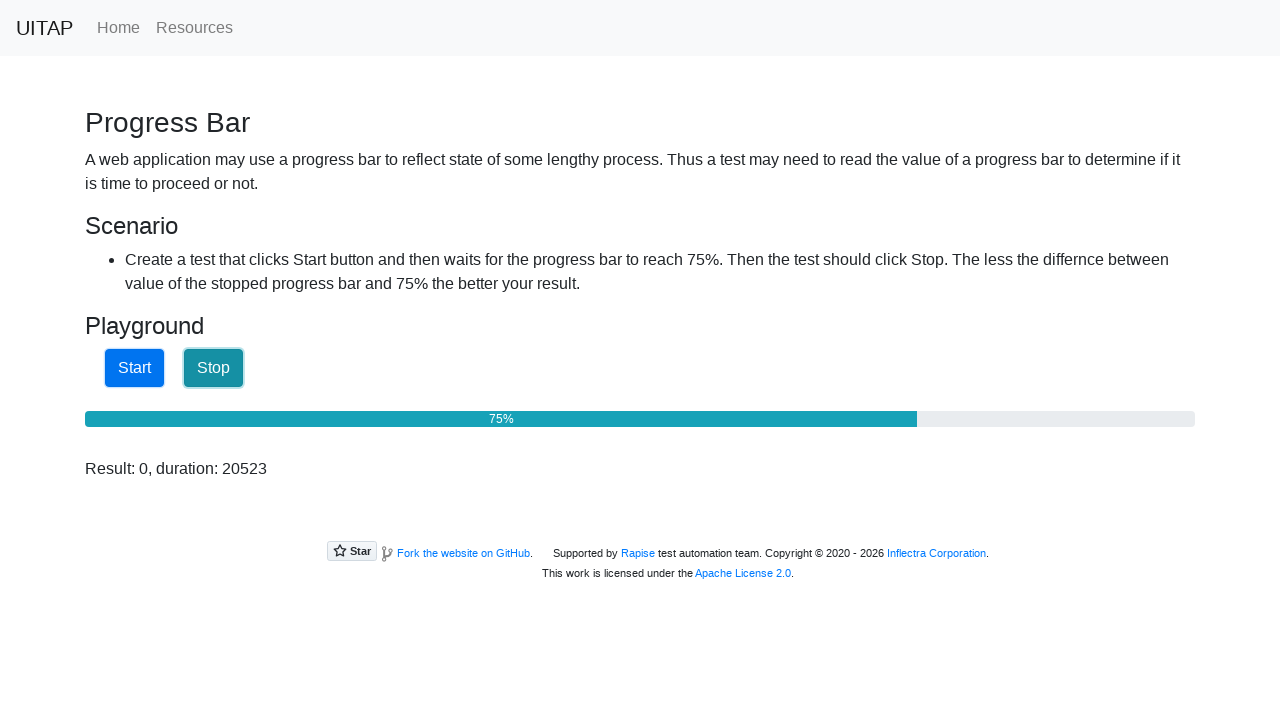

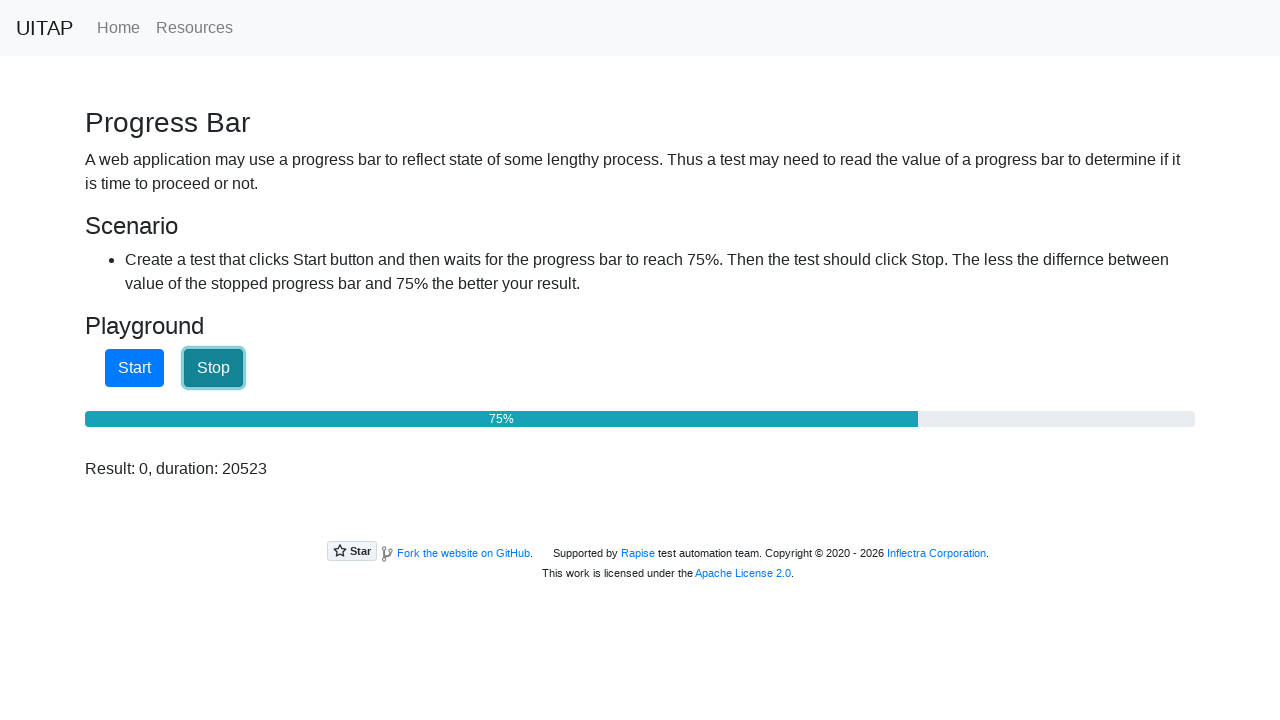